Tests registration form validation with invalid email format and verifies appropriate error messages.

Starting URL: https://alada.vn/tai-khoan/dang-ky.html

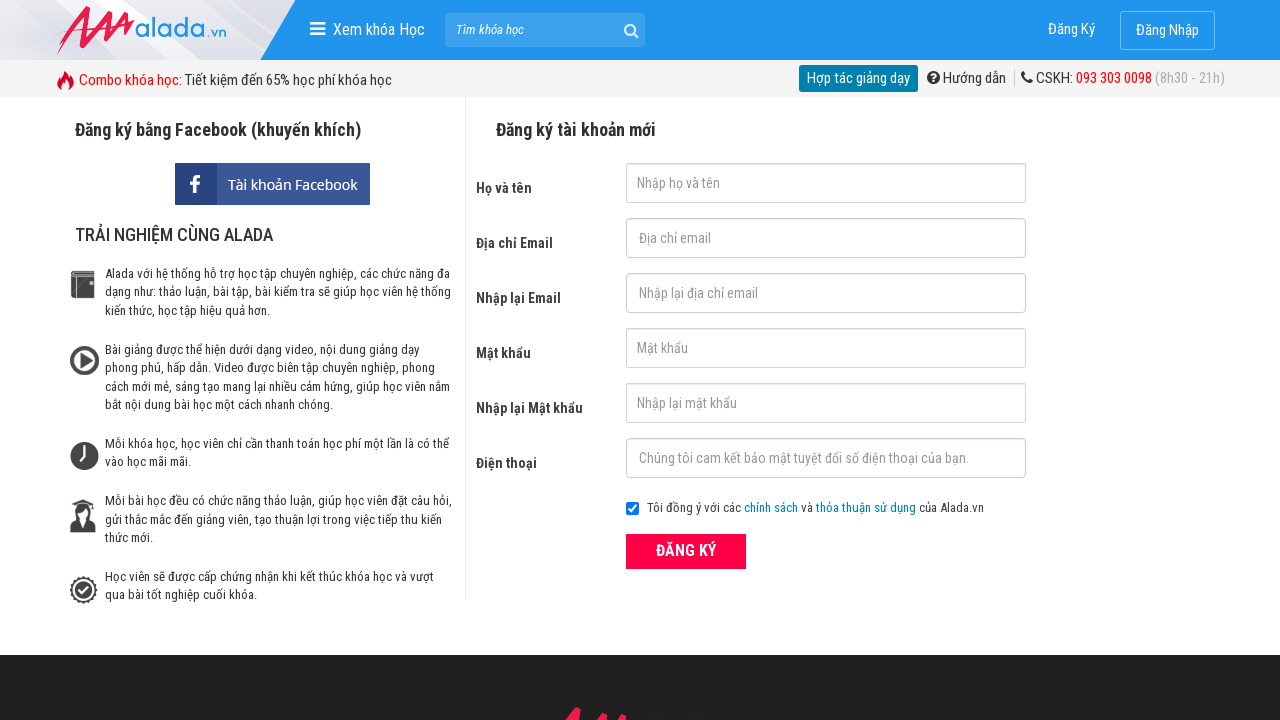

Filled first name field with 'Hoang Nguyen' on #txtFirstname
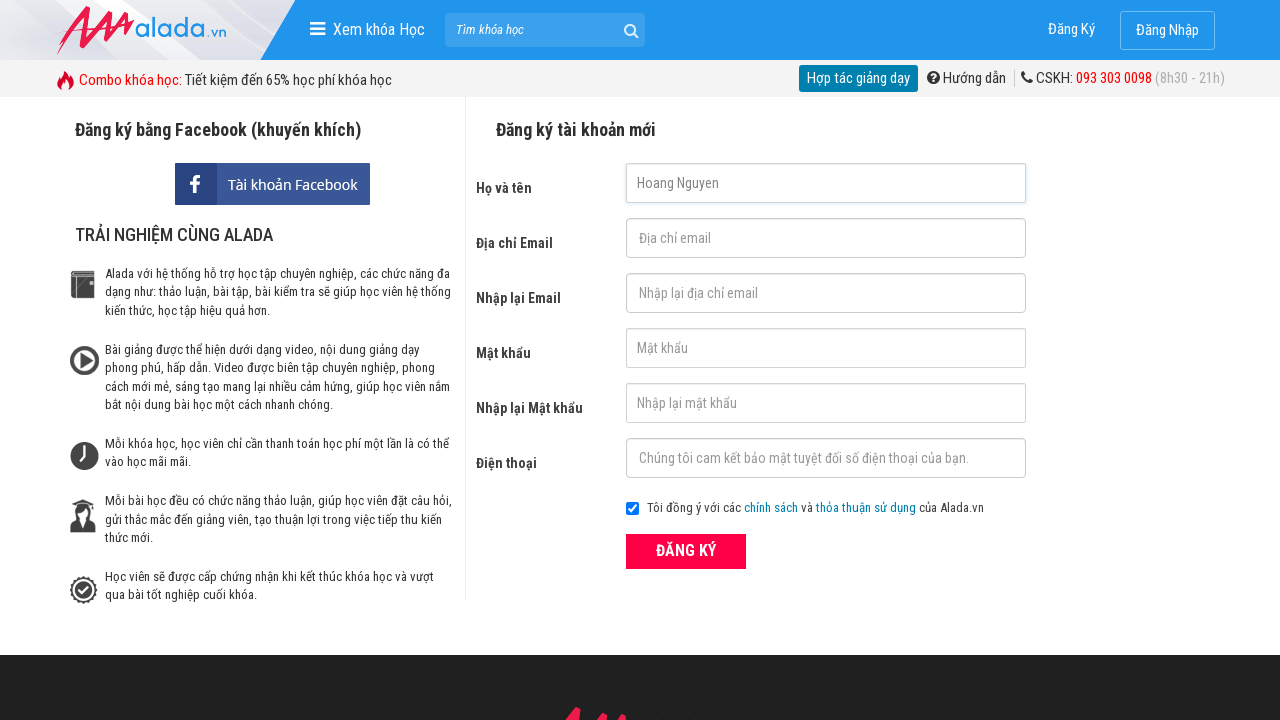

Filled email field with invalid format 'Hoang@Nguyen@123' on #txtEmail
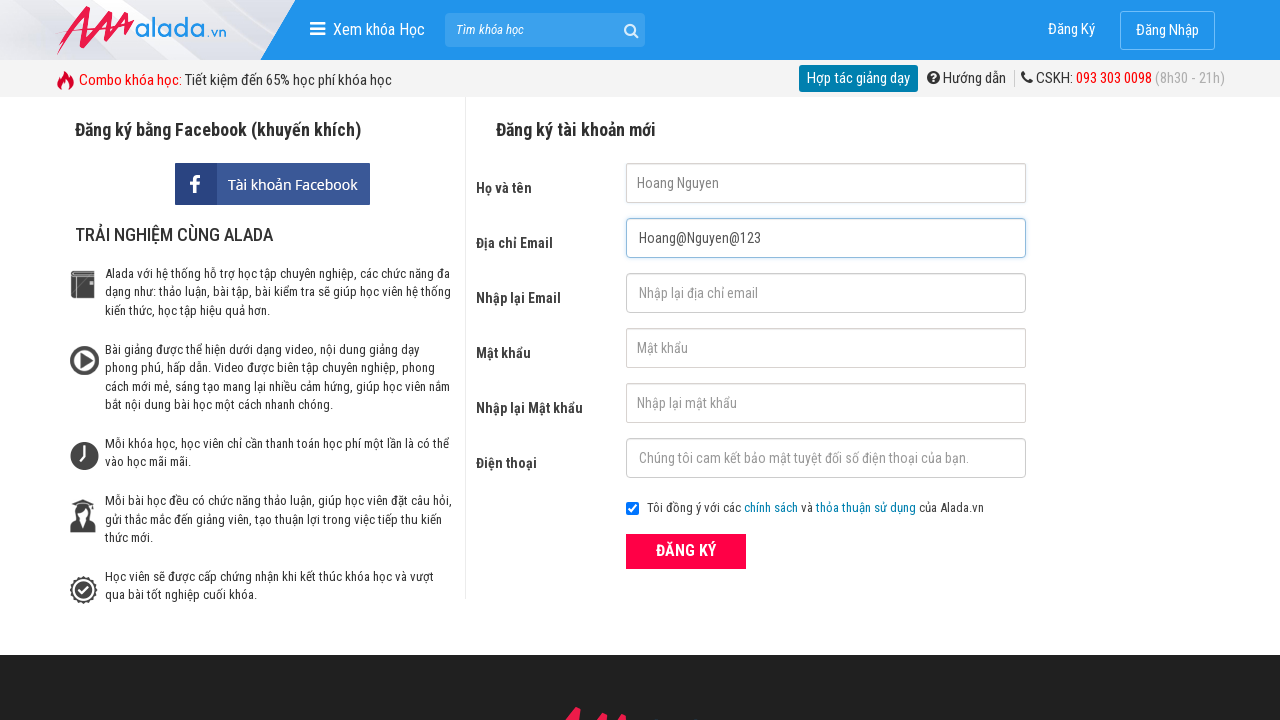

Filled confirm email field with 'Hoang@Nguyen@123' on #txtCEmail
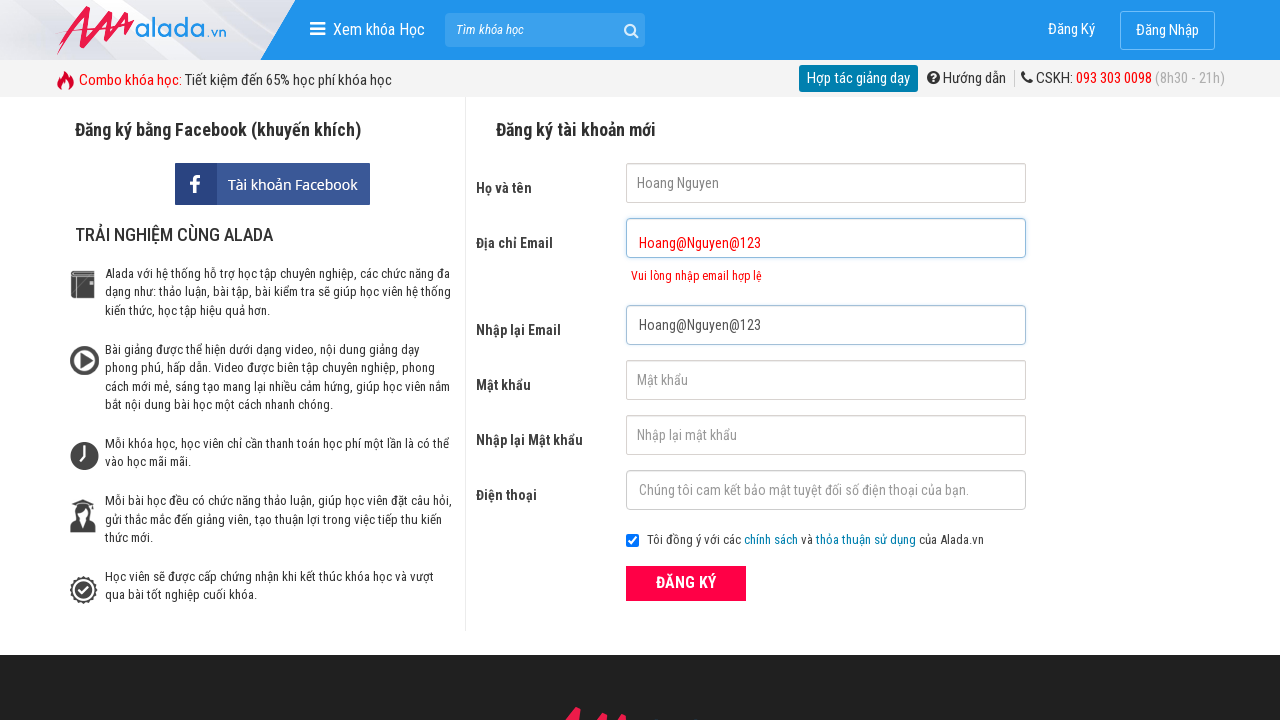

Filled password field with '123123' on #txtPassword
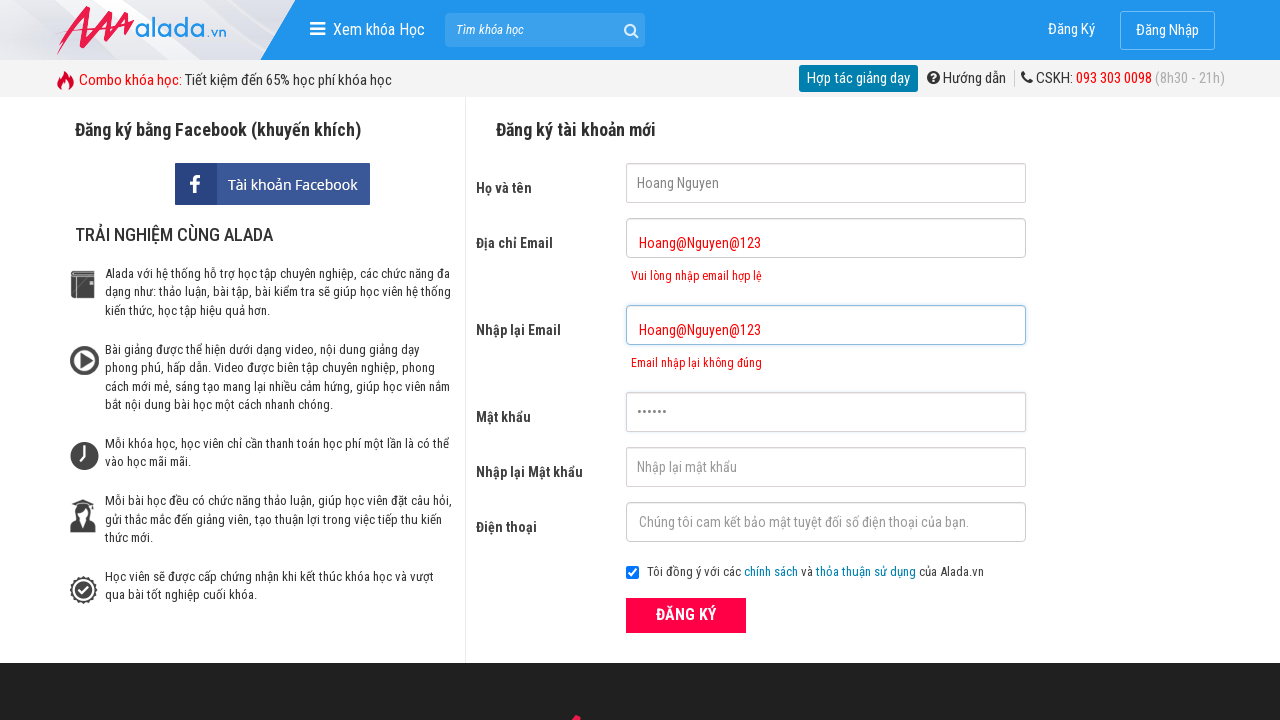

Filled confirm password field with '123123' on #txtCPassword
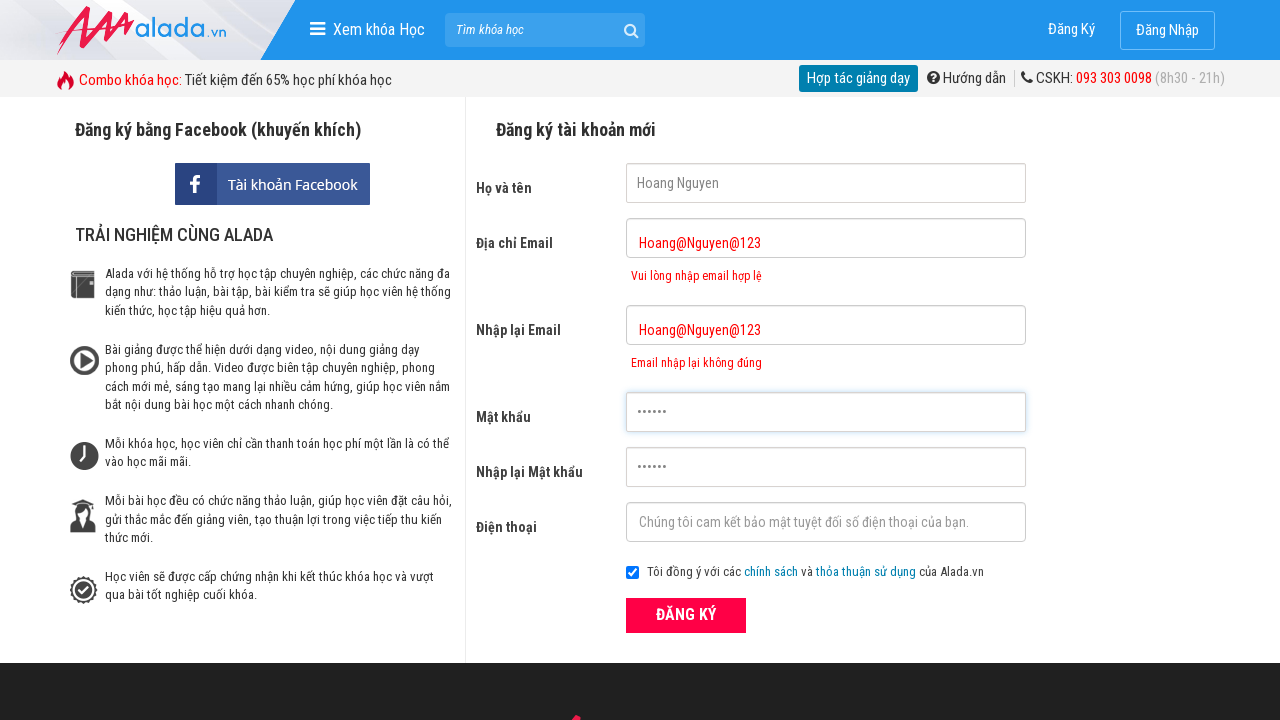

Filled phone number field with '0934544583' on #txtPhone
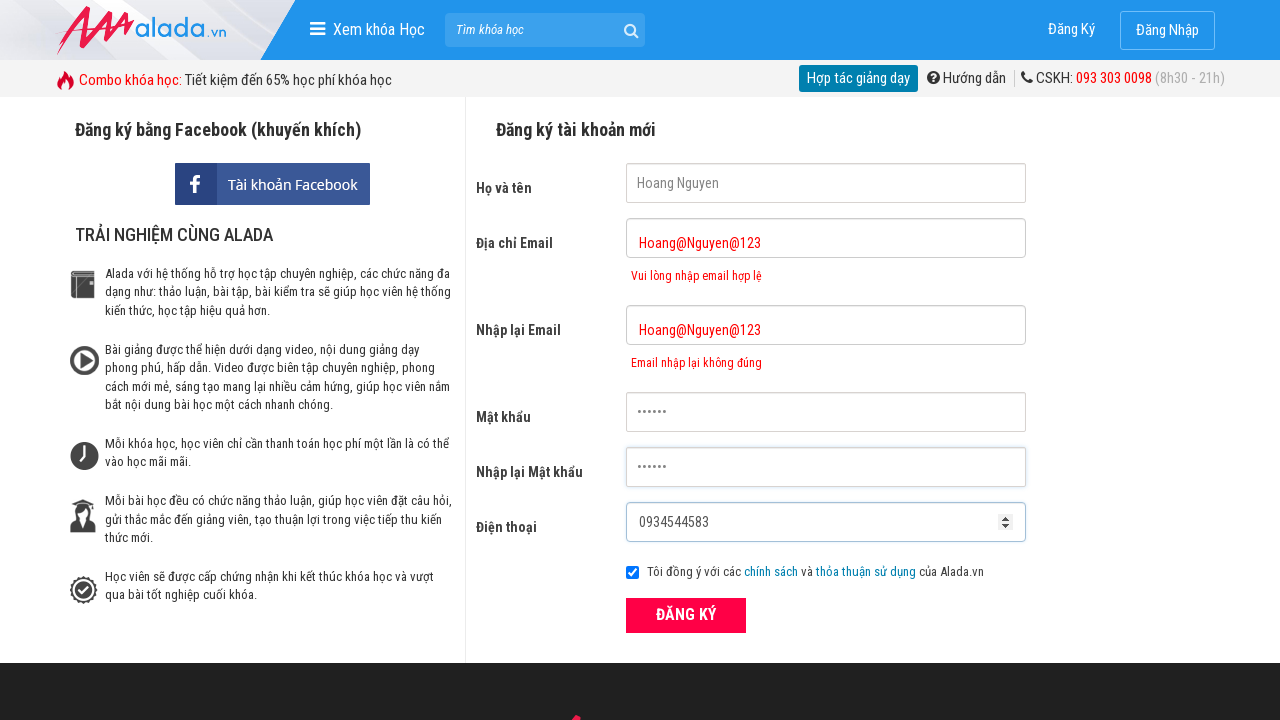

Clicked register button to submit form at (686, 615) on xpath=//button[text()='ĐĂNG KÝ' and @type='submit']
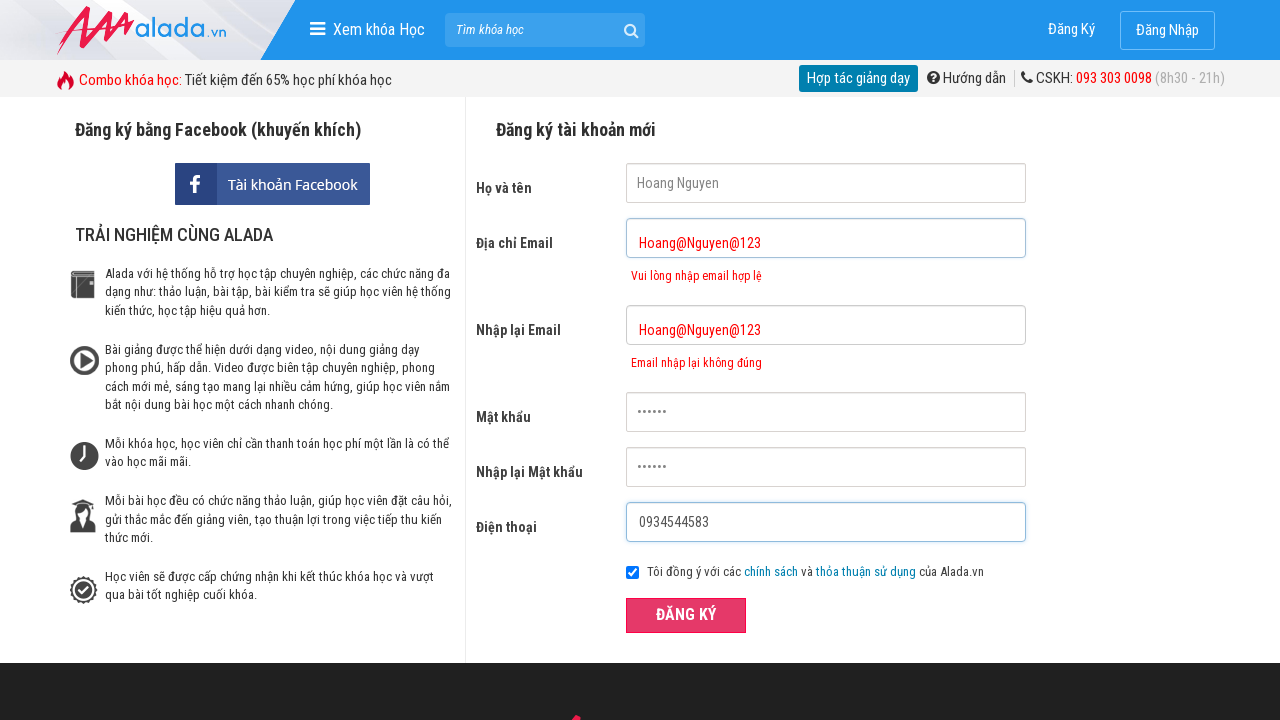

Email error message appeared on page
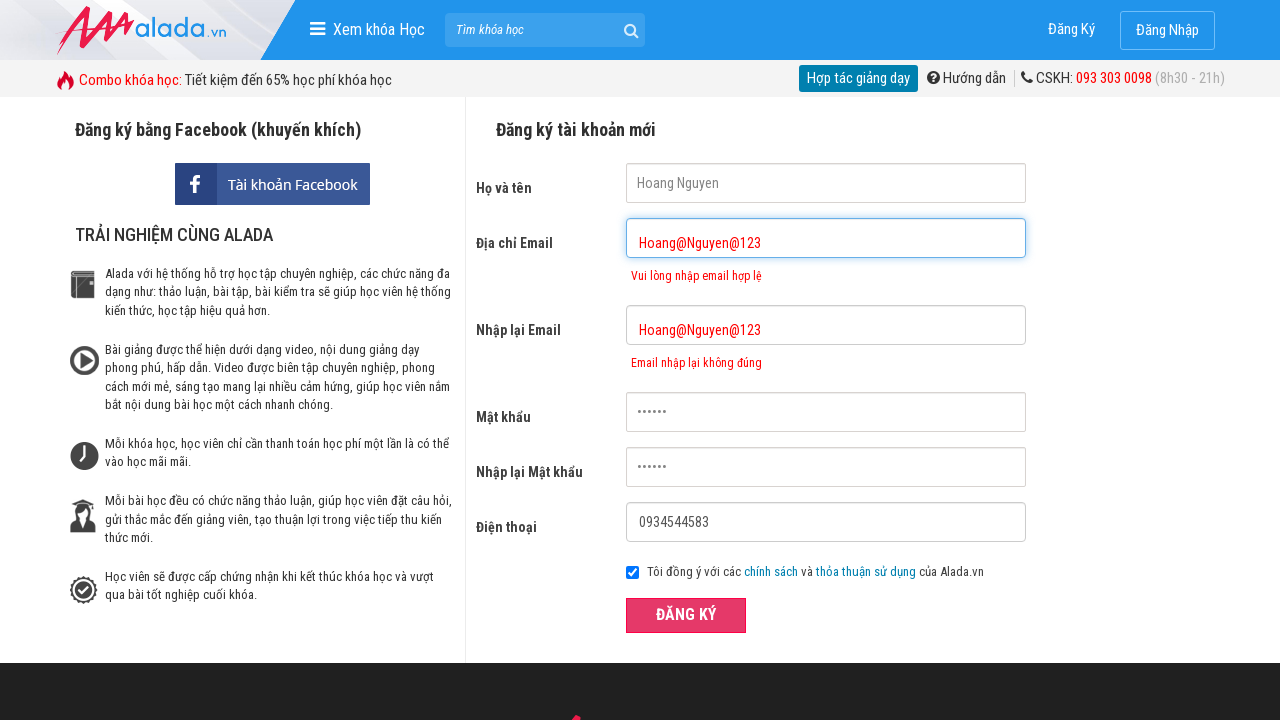

Verified email validation error: 'Vui lòng nhập email hợp lệ'
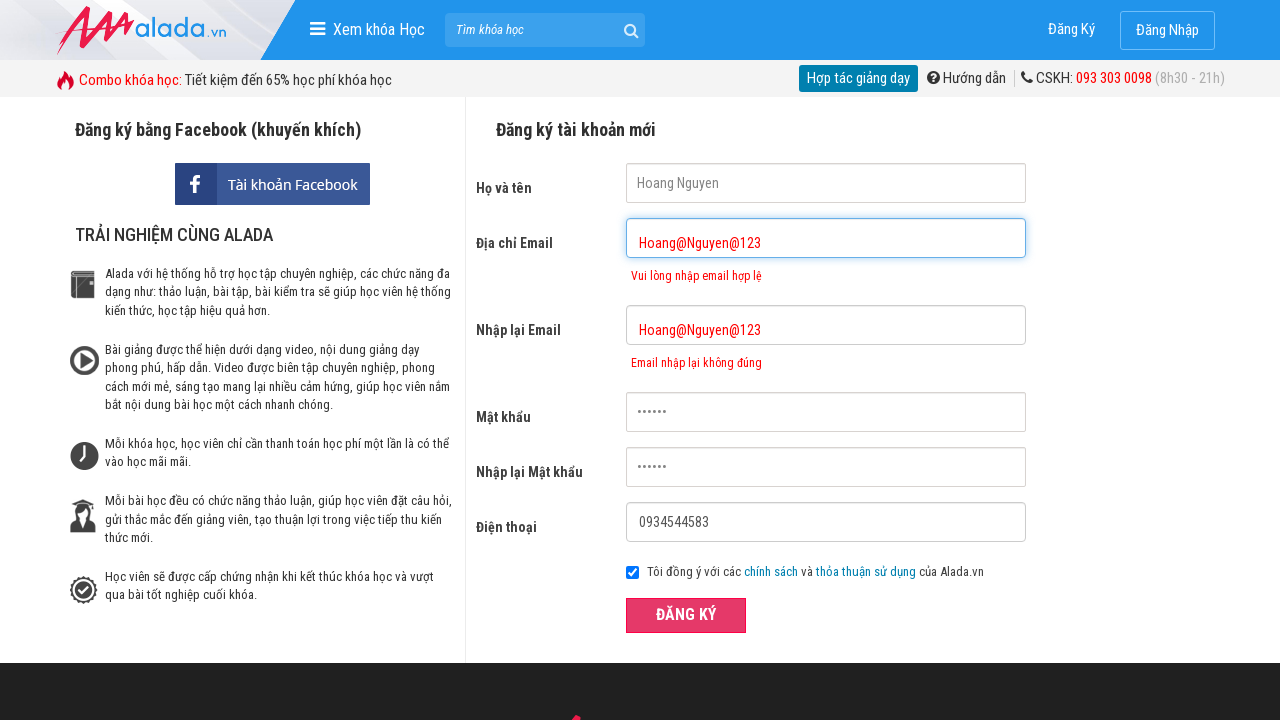

Verified confirm email error: 'Email nhập lại không đúng'
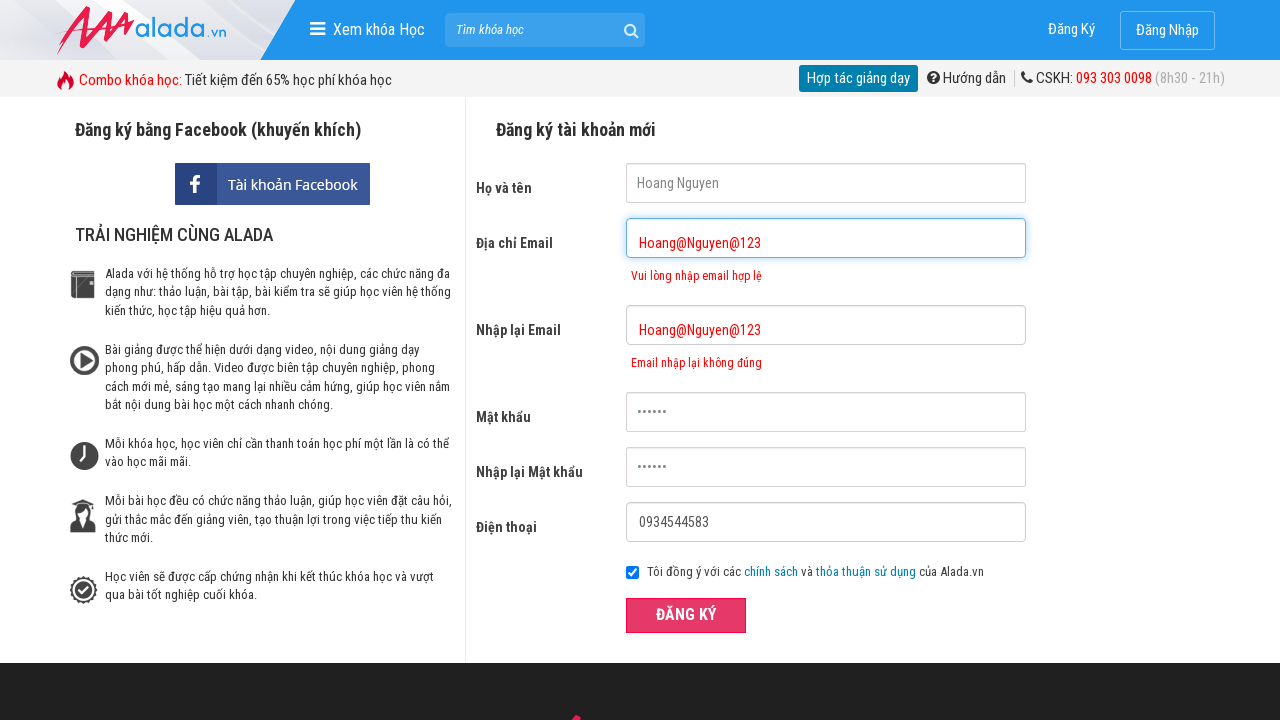

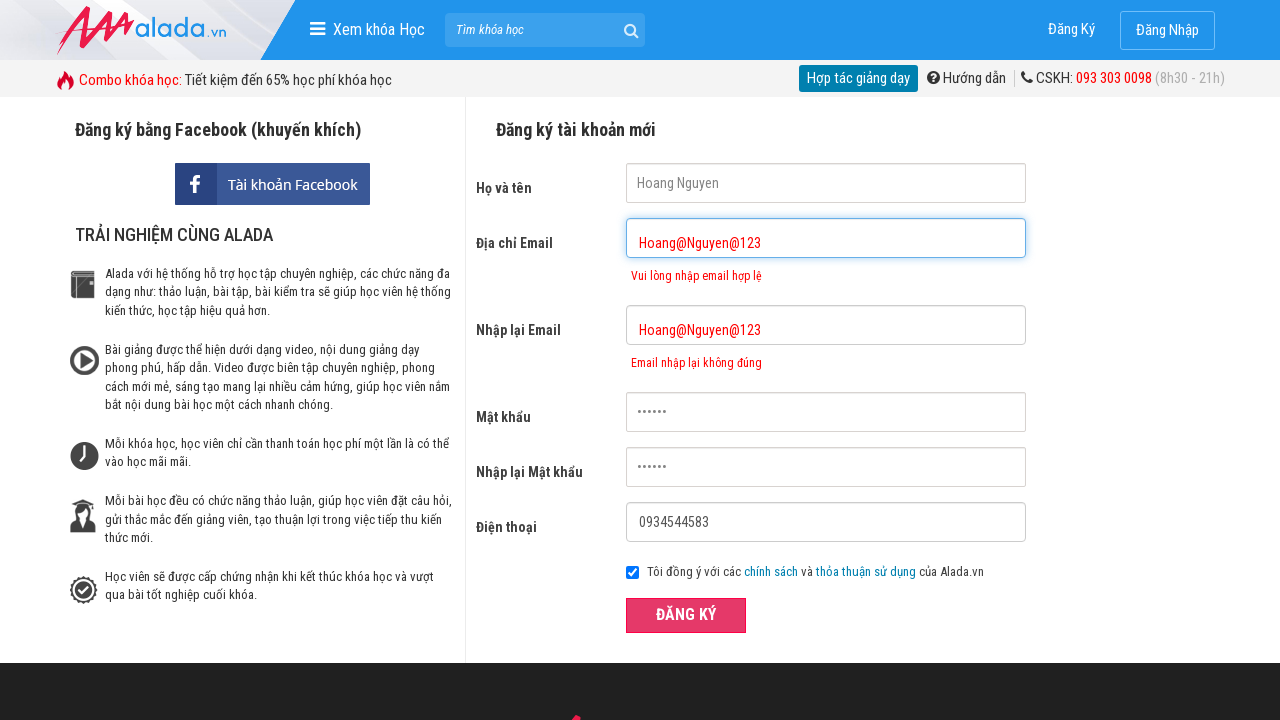